Tests a math quiz page by reading two numbers displayed on the page, calculating their sum, selecting the correct answer from a dropdown menu, and submitting the form.

Starting URL: https://suninjuly.github.io/selects1.html

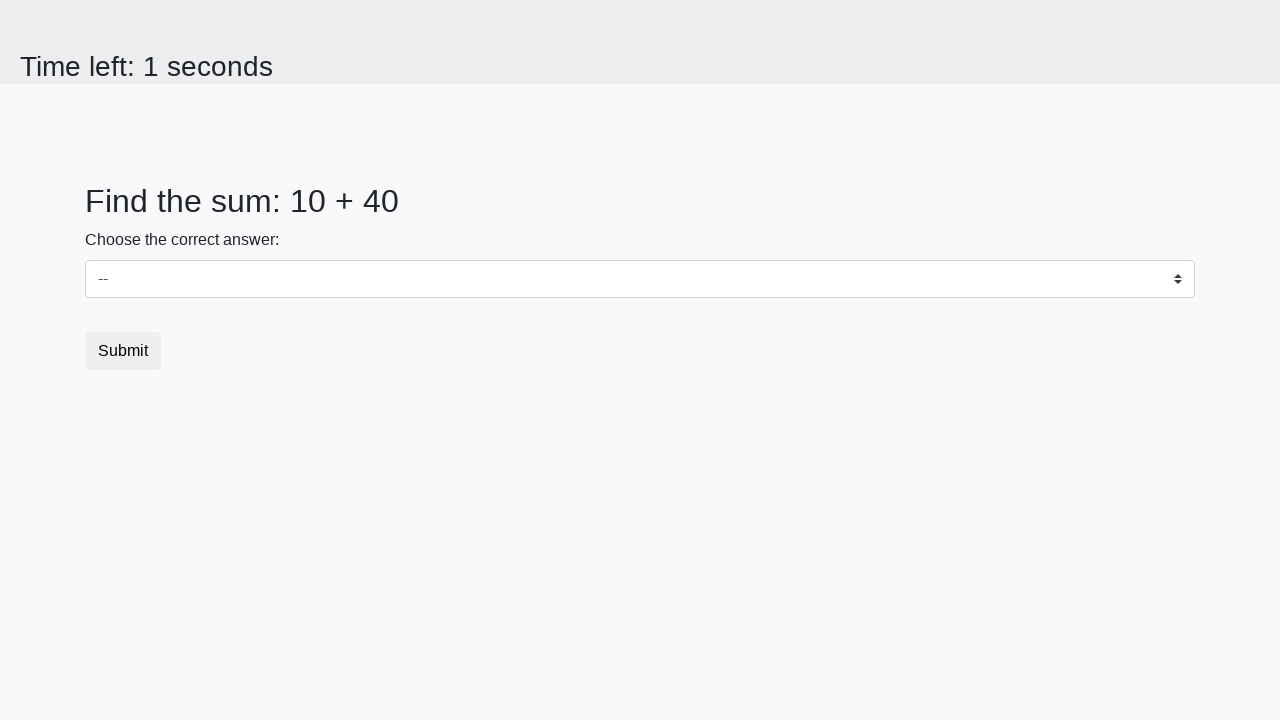

Read first number from #num1 element
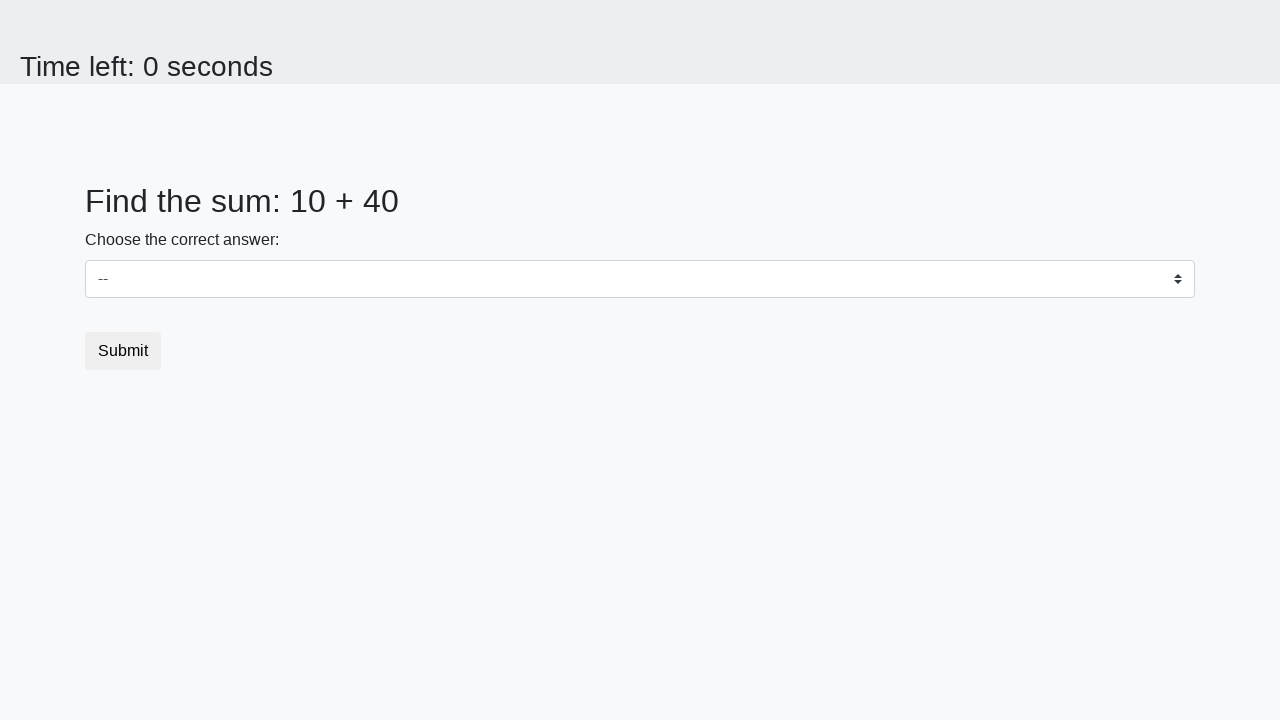

Read second number from #num2 element
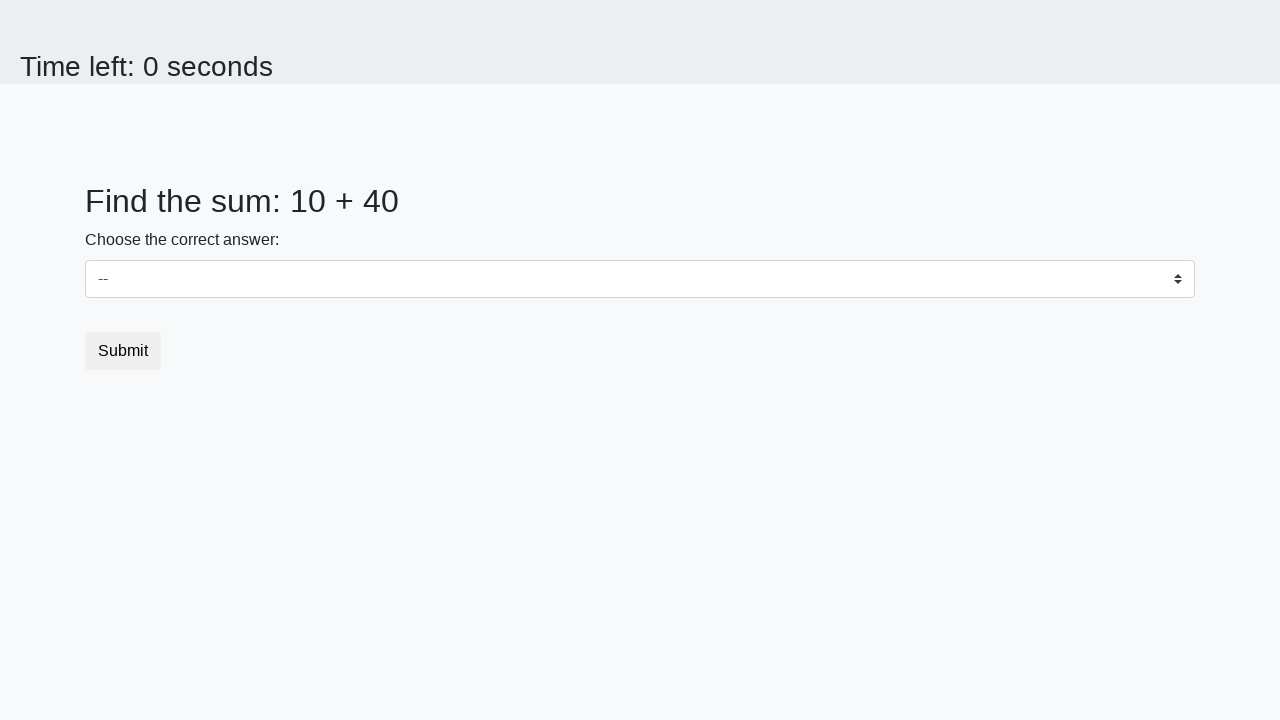

Calculated sum: 10 + 40 = 50
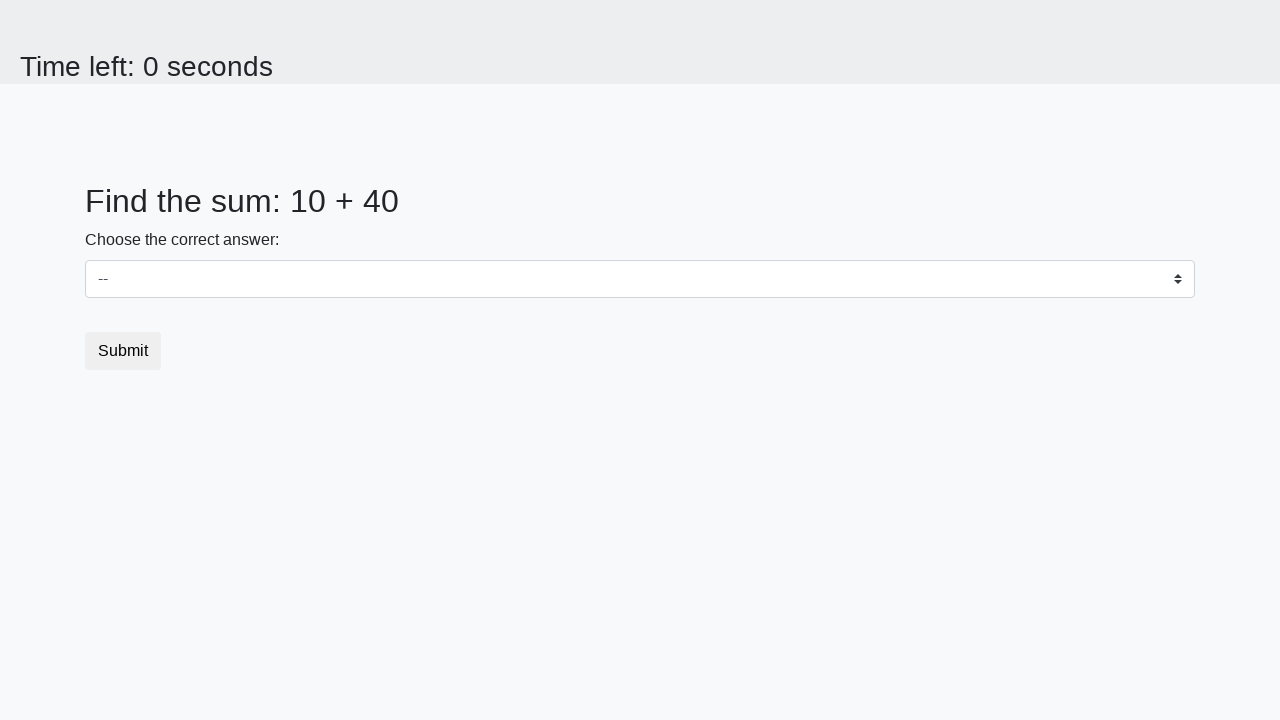

Selected answer '50' from dropdown menu on #dropdown
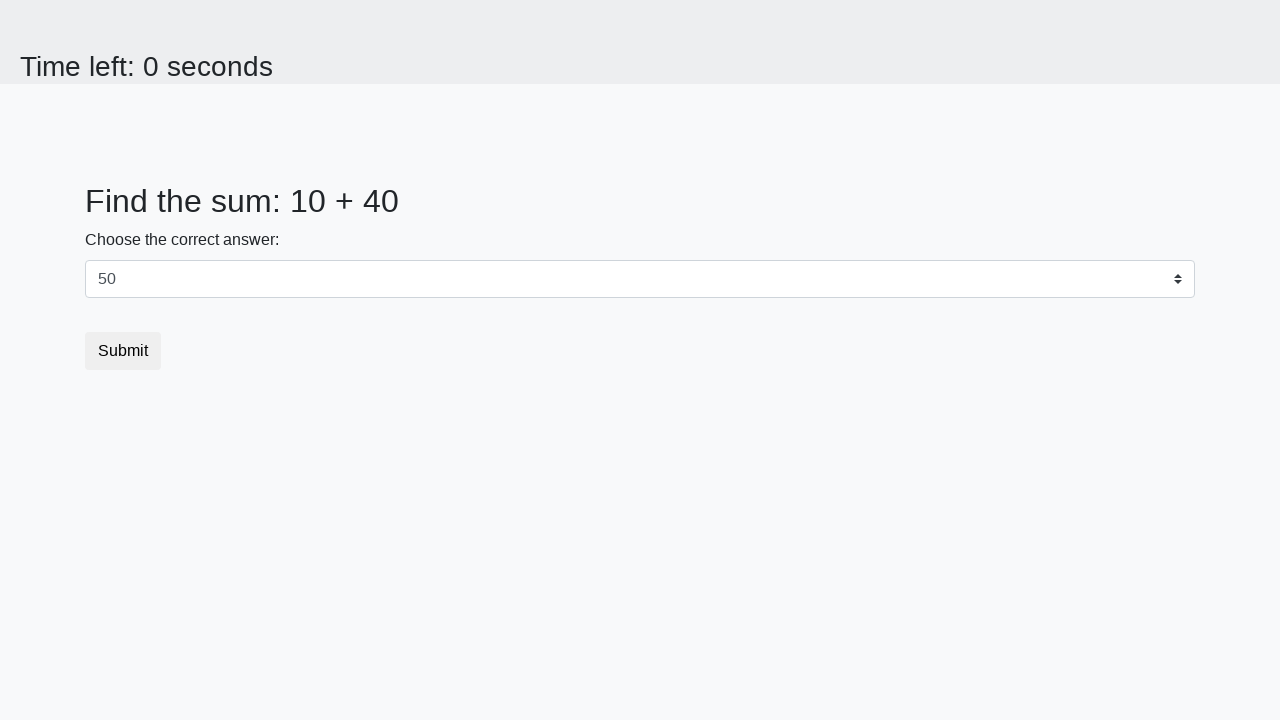

Clicked submit button to submit the quiz at (123, 351) on .btn-default
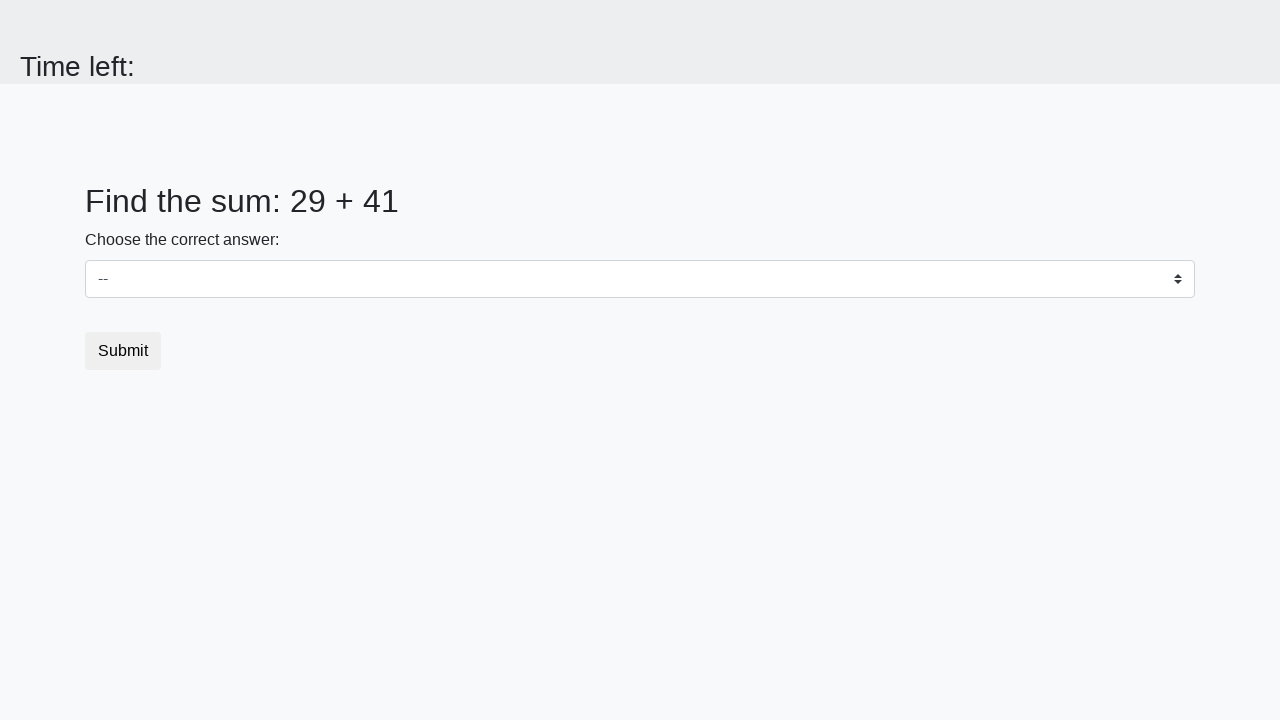

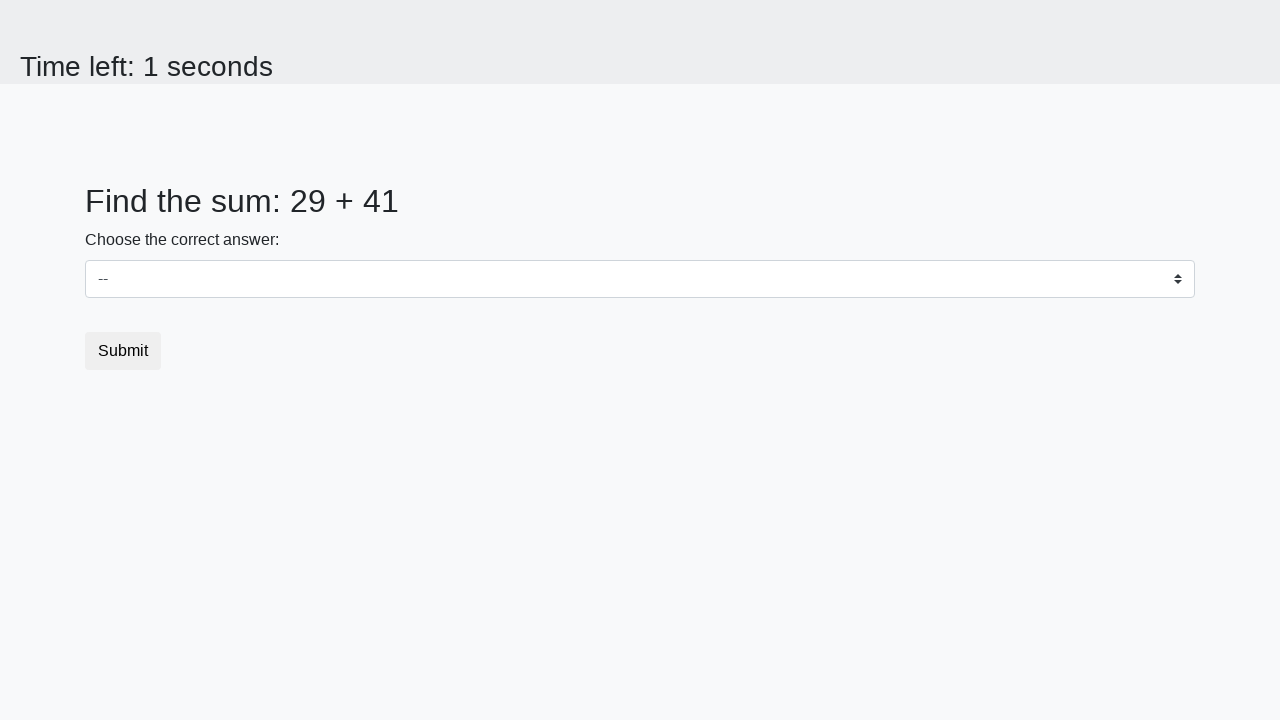